Tests navigation to Nokia Lumia 1520 product page and verifies the price is displayed

Starting URL: https://www.demoblaze.com/

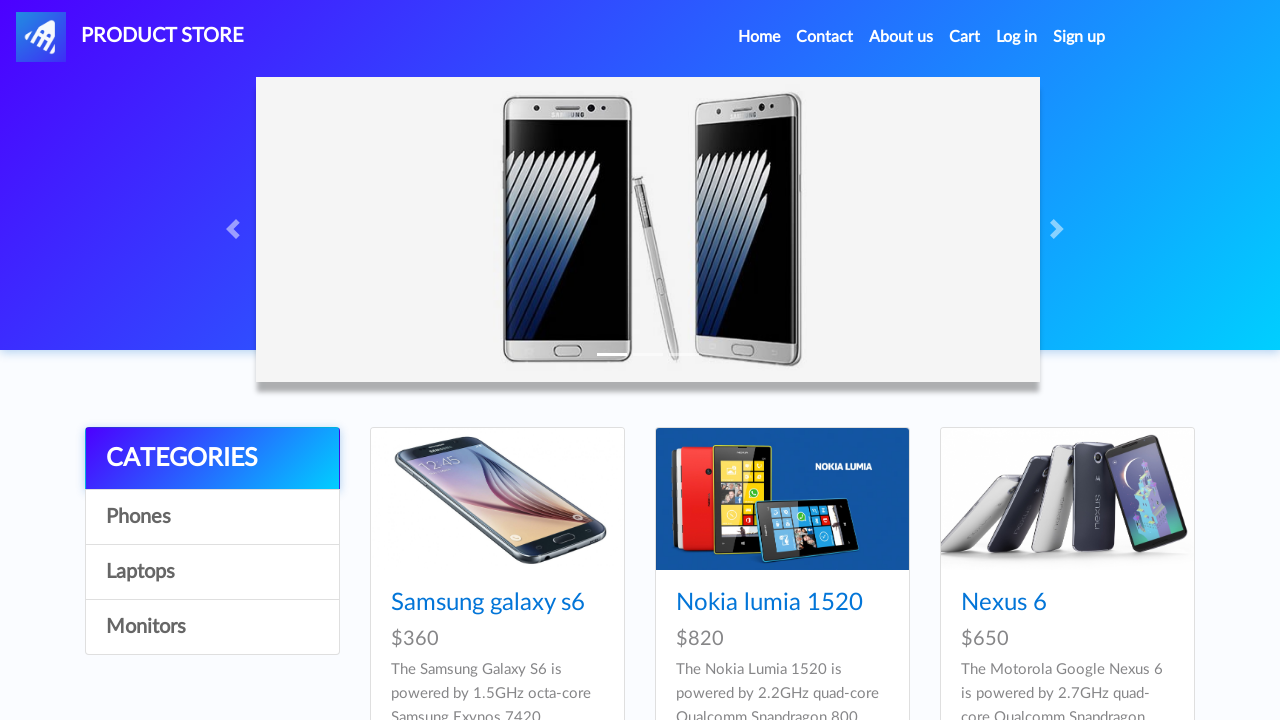

Clicked on Nokia Lumia 1520 product link at (782, 499) on a[href='prod.html?idp_=2']
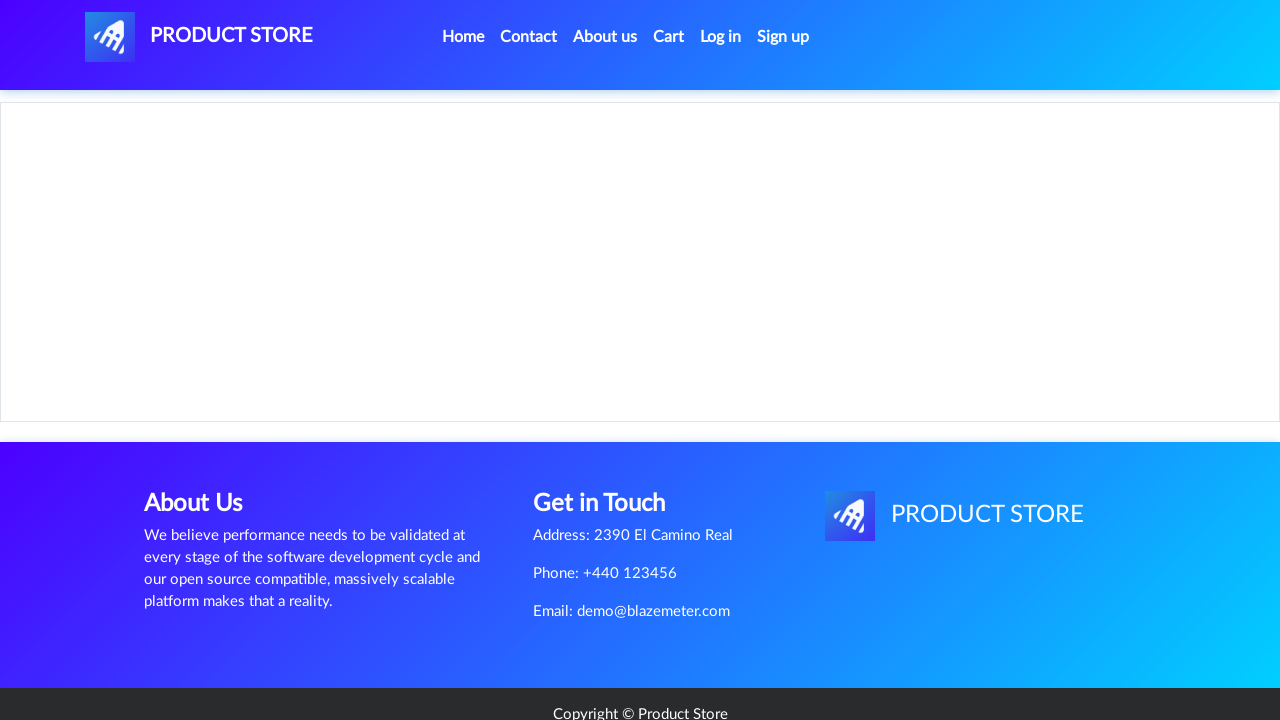

Verified price $820 is displayed on Nokia Lumia 1520 product page
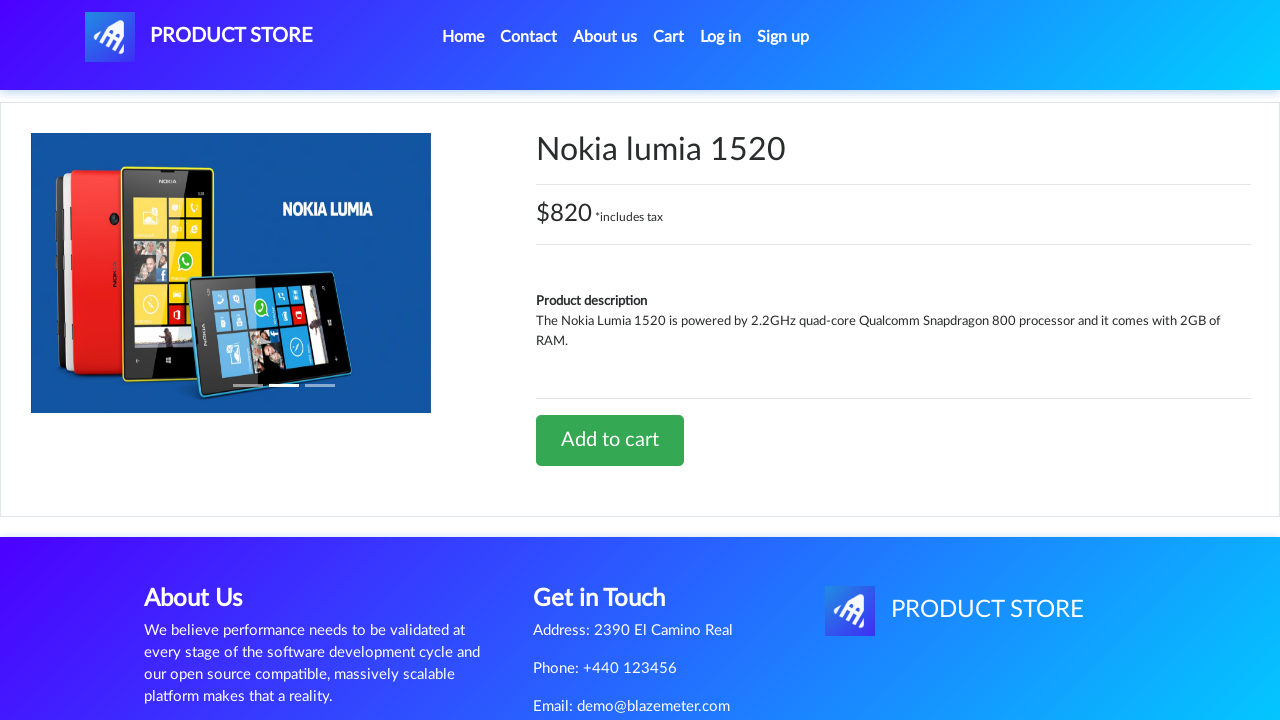

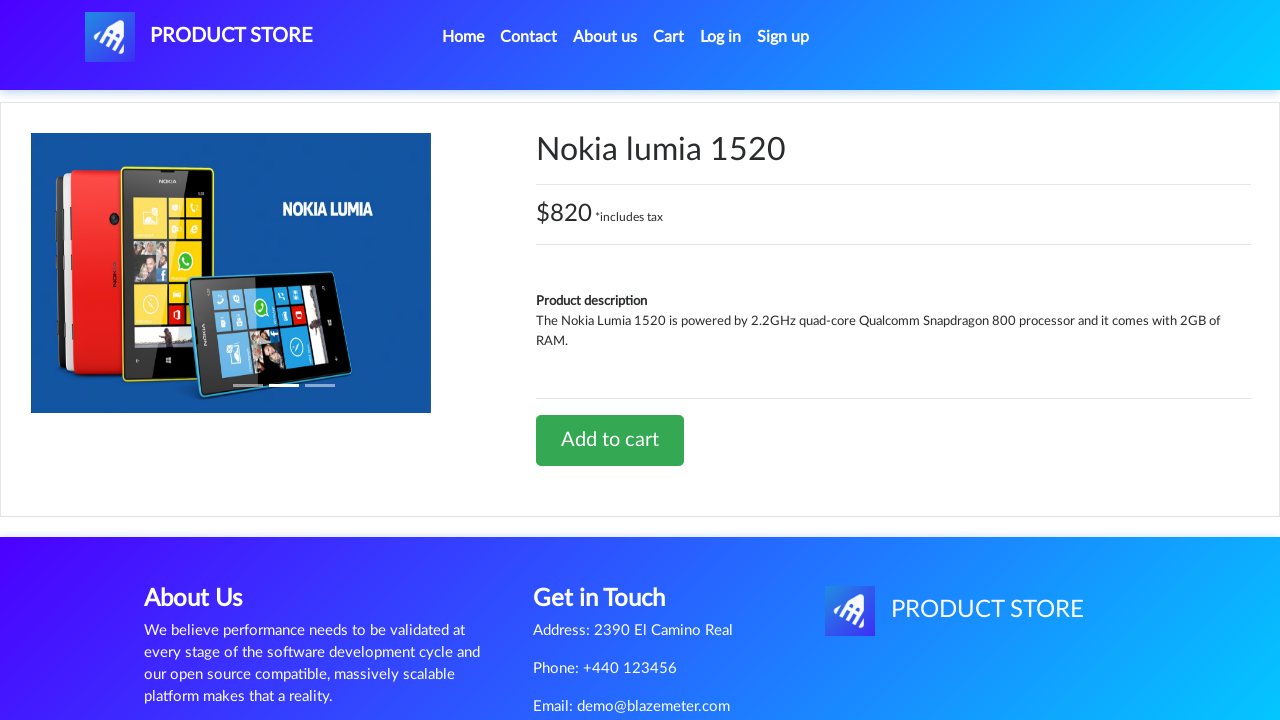